Tests navigation to Browse Languages page and then to letter M, verifying MySQL is the last language

Starting URL: http://www.99-bottles-of-beer.net/

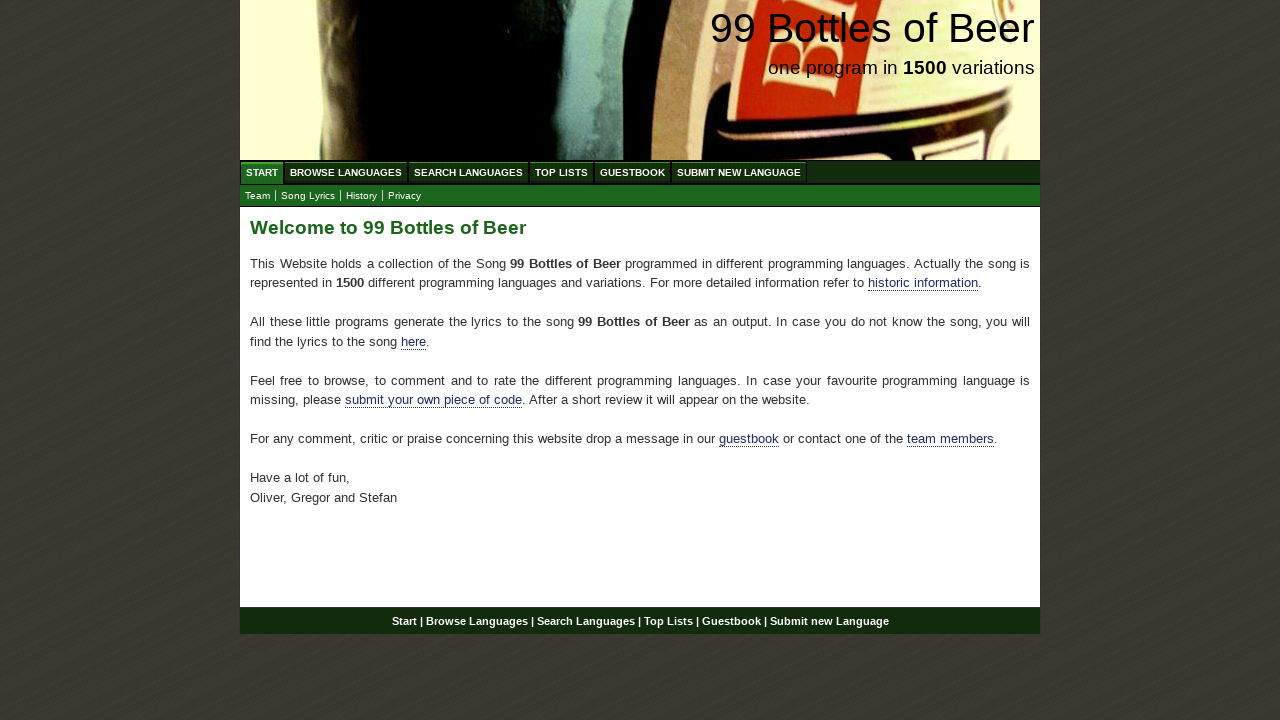

Clicked on Browse Languages link at (346, 172) on #menu li a[href='/abc.html']
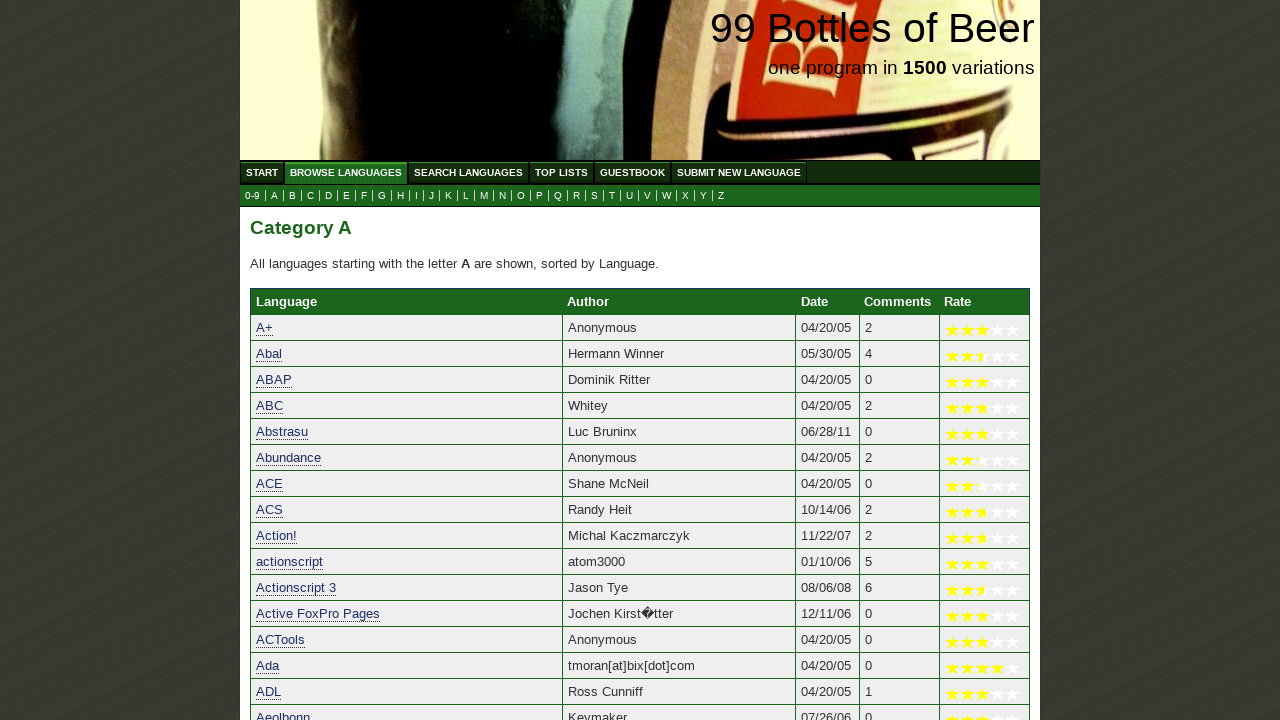

Clicked on letter M link at (484, 196) on a[href='m.html']
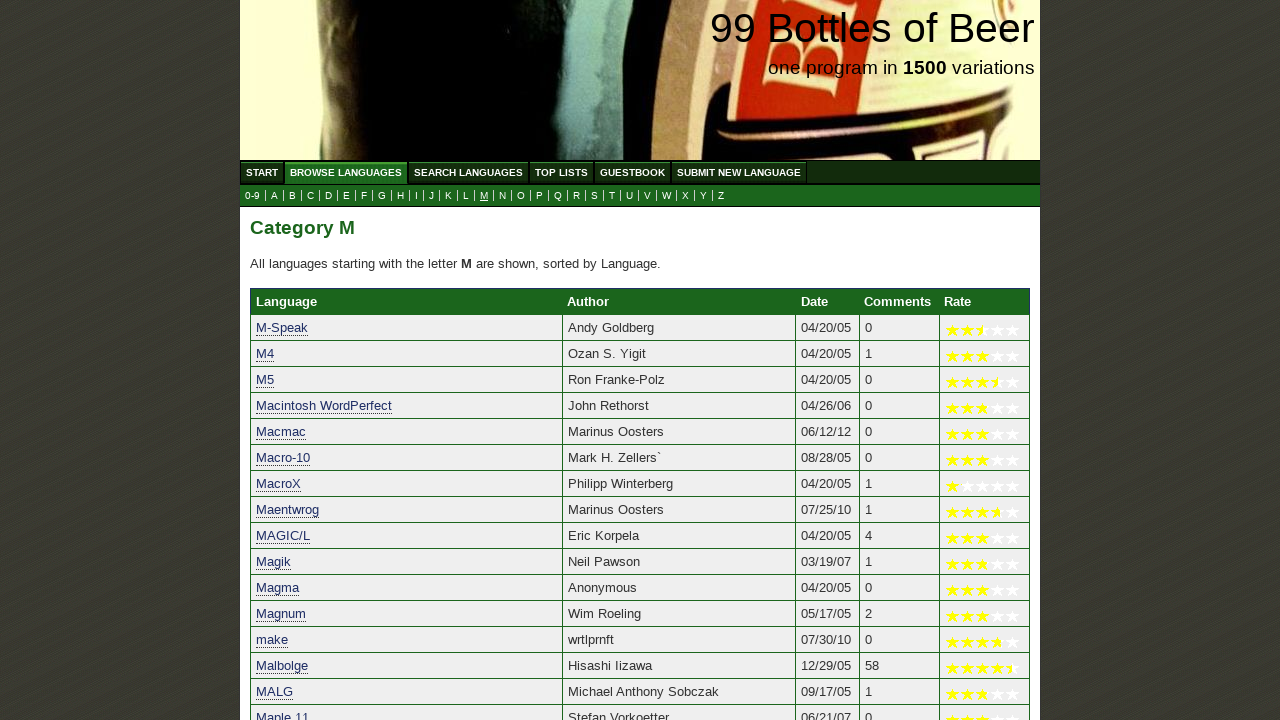

Verified MySQL is the last language in the M section
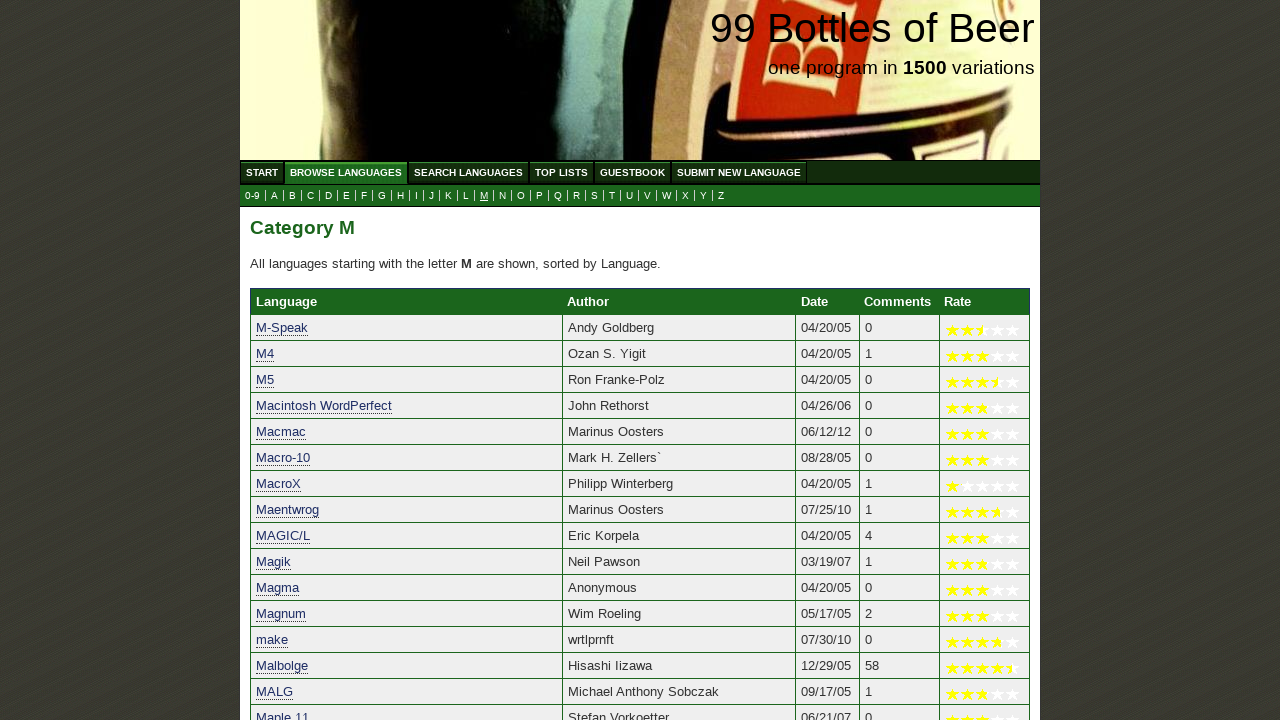

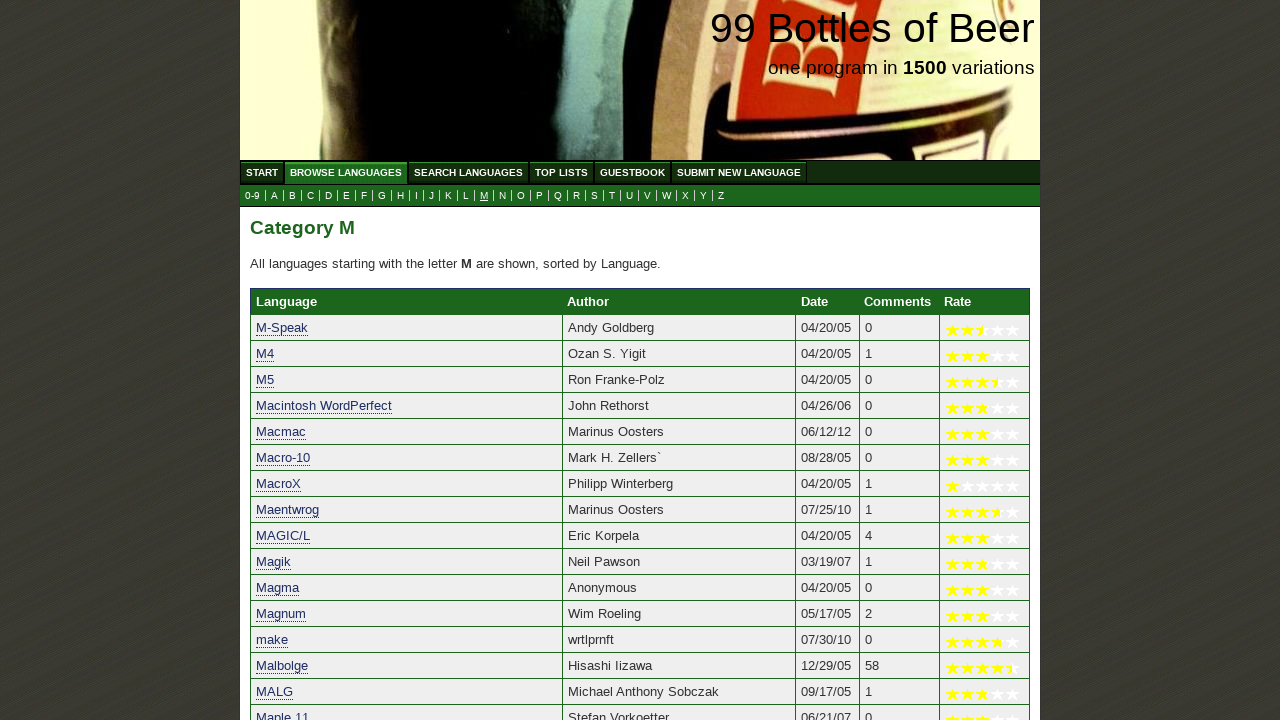